Tests JavaScript prompt dialog by triggering it, entering text, and accepting it

Starting URL: https://the-internet.herokuapp.com/javascript_alerts

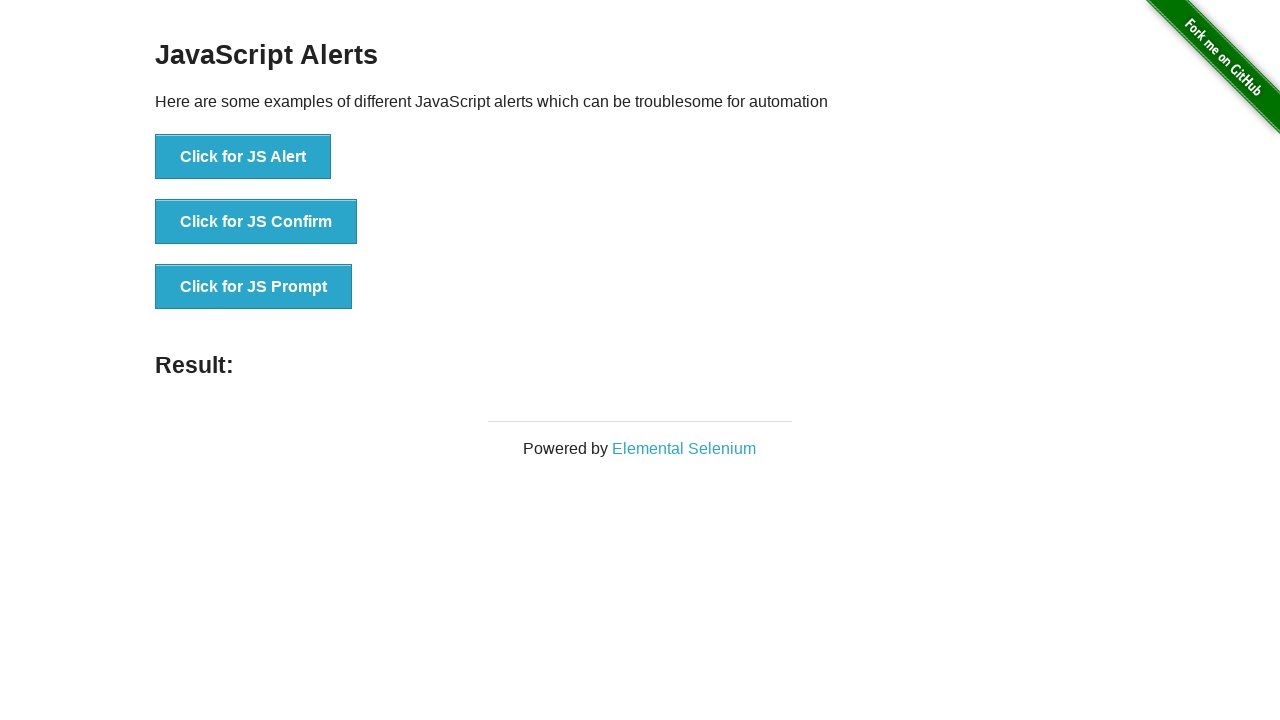

Set up dialog handler to accept with text 'Ahmet'
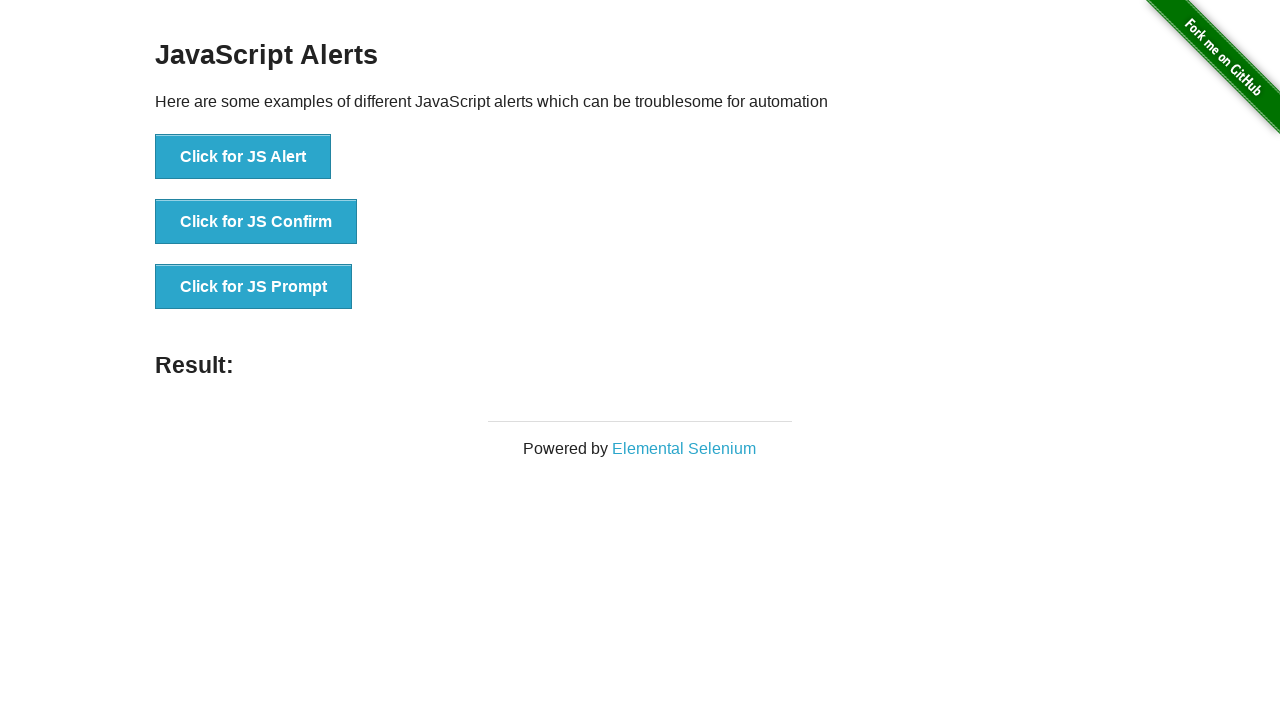

Clicked button to trigger JavaScript prompt dialog at (254, 287) on xpath=//button[contains(@onclick,'jsPrompt')]
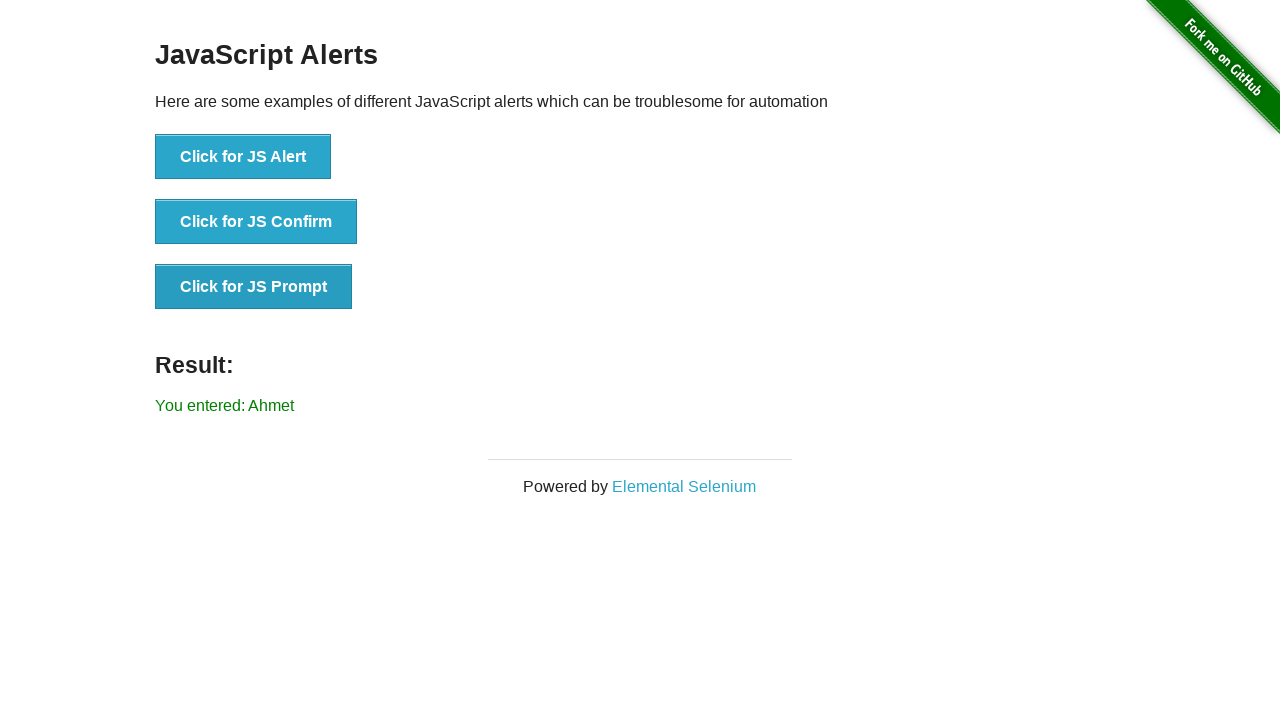

Verified result text is displayed after accepting prompt
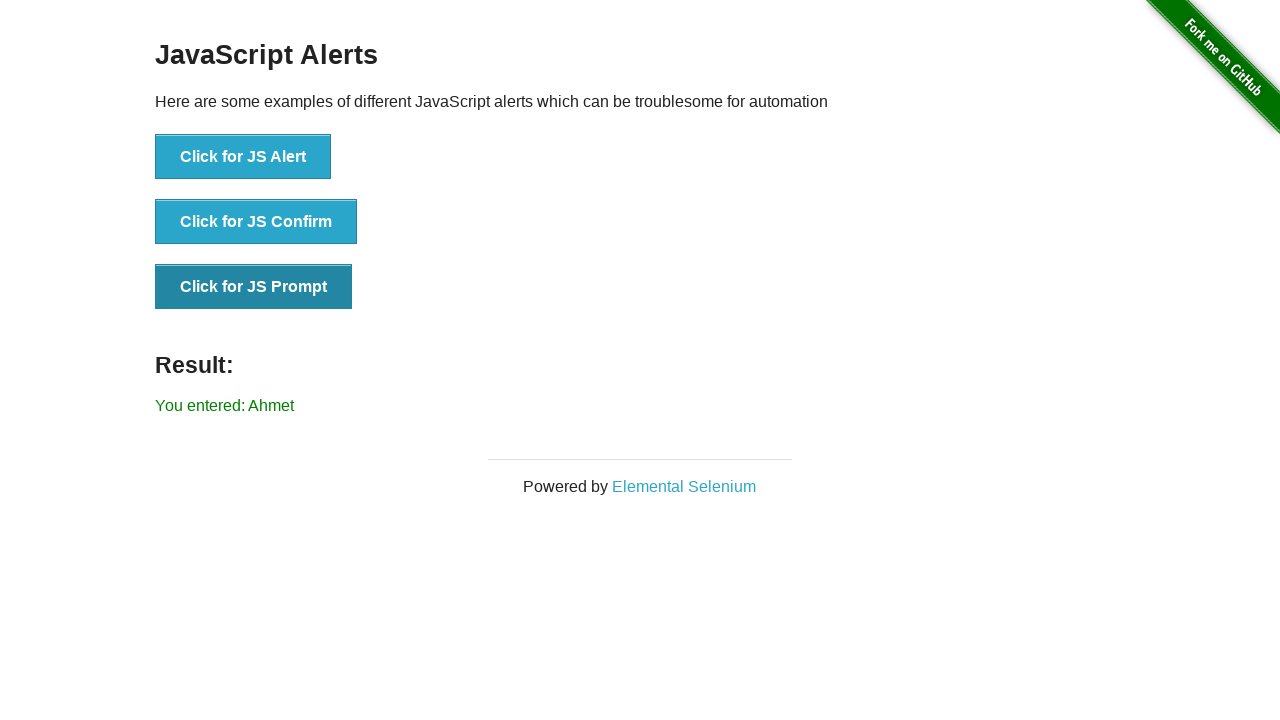

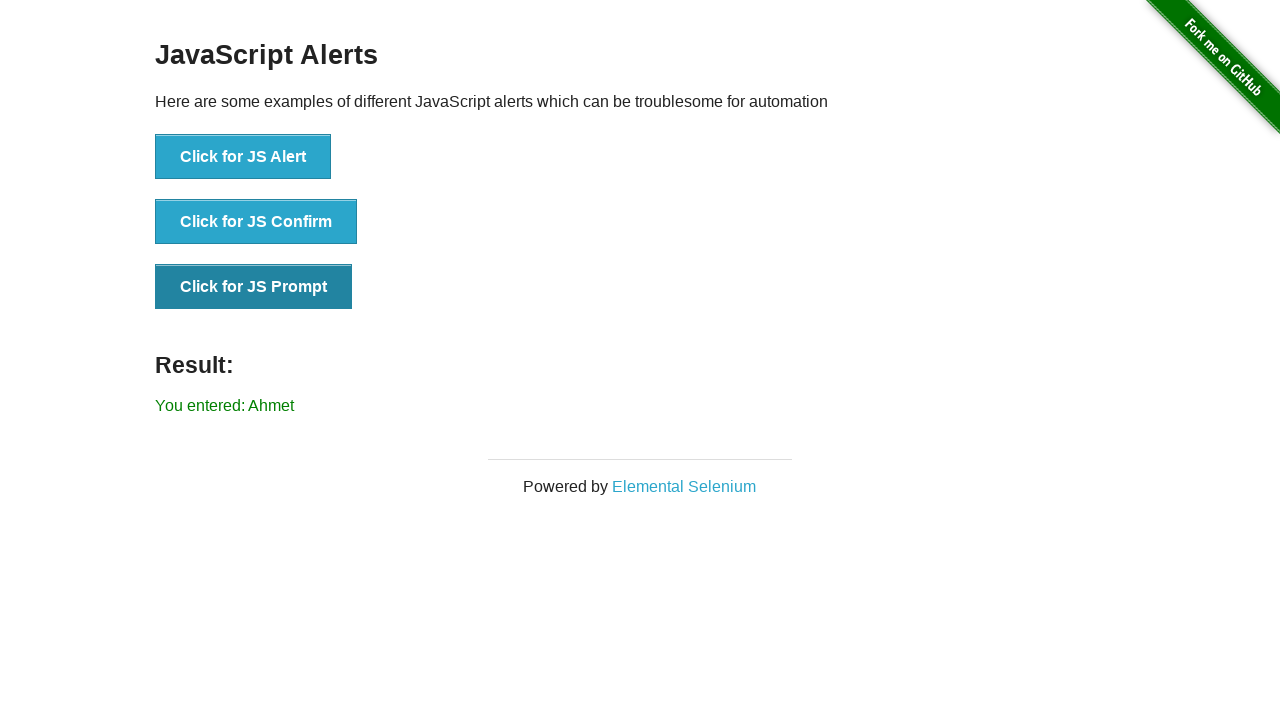